Tests interaction with GeeksforGeeks quiz interface by navigating to a quiz page, waiting for quiz cards to load, and clicking on quiz options to reveal the correct answers.

Starting URL: https://www.geeksforgeeks.org/quizzes/number-representation-gq/

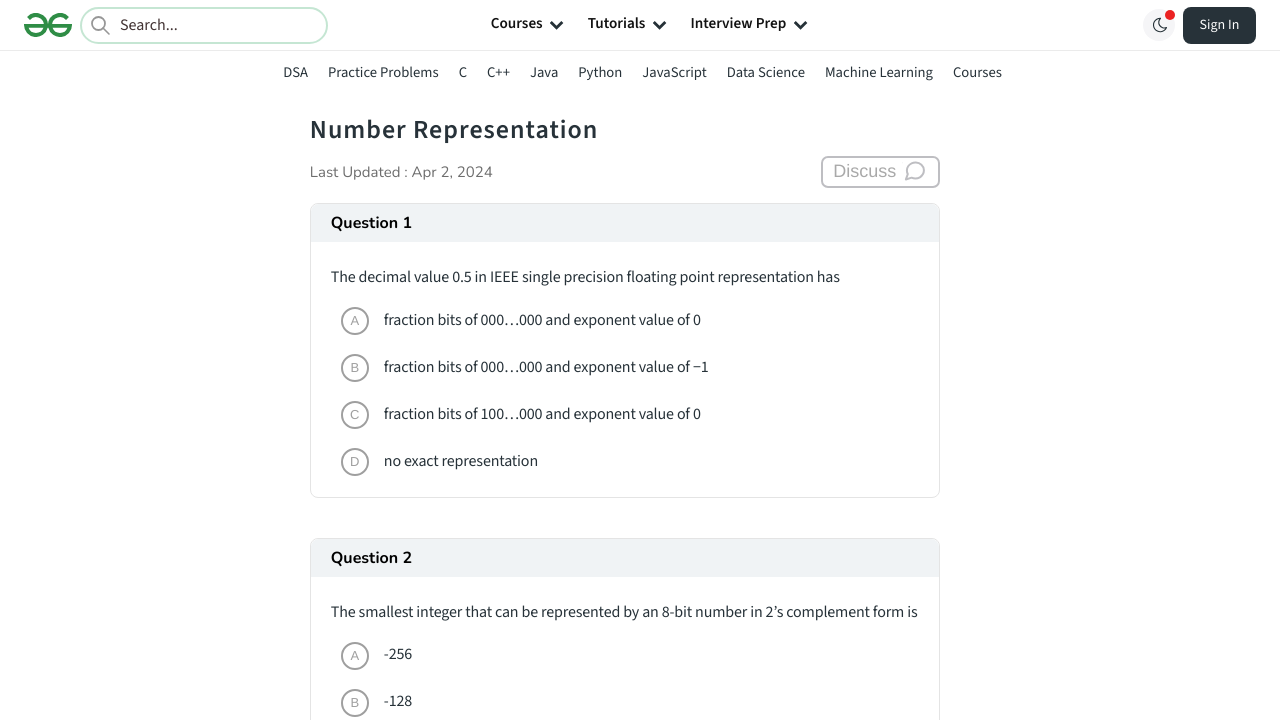

Quiz question cards loaded on the page
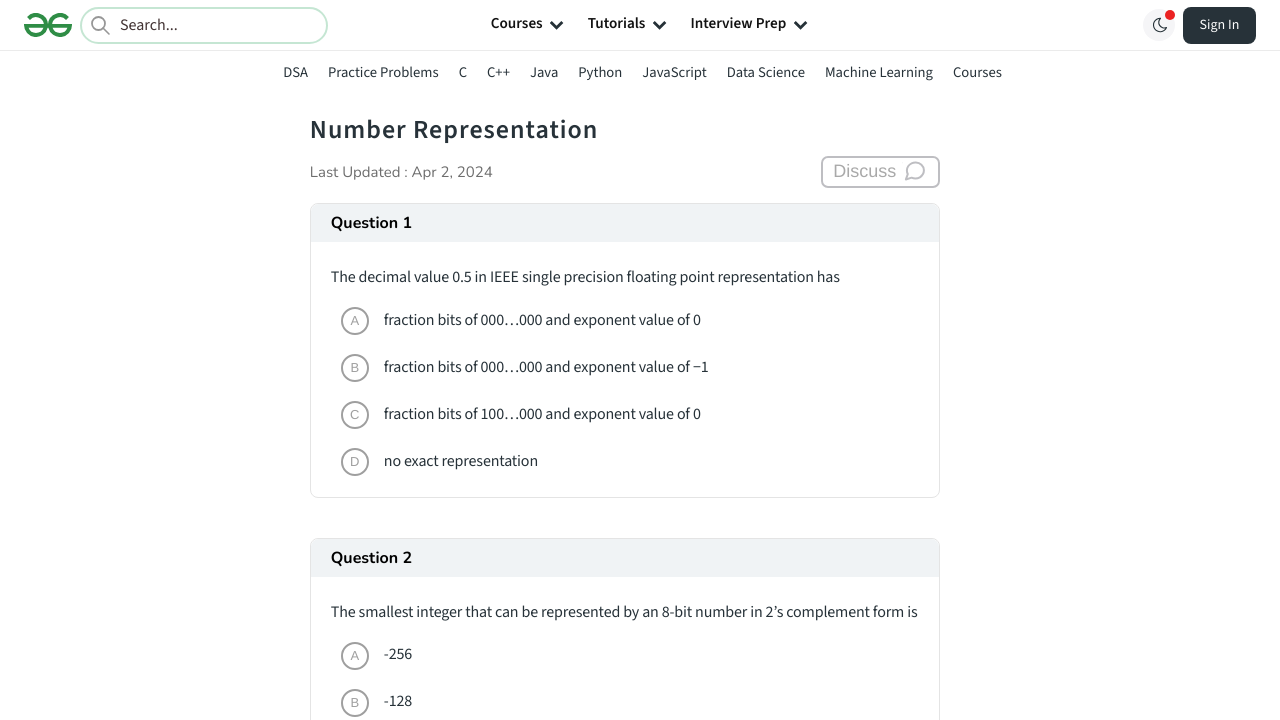

Located all quiz question card containers
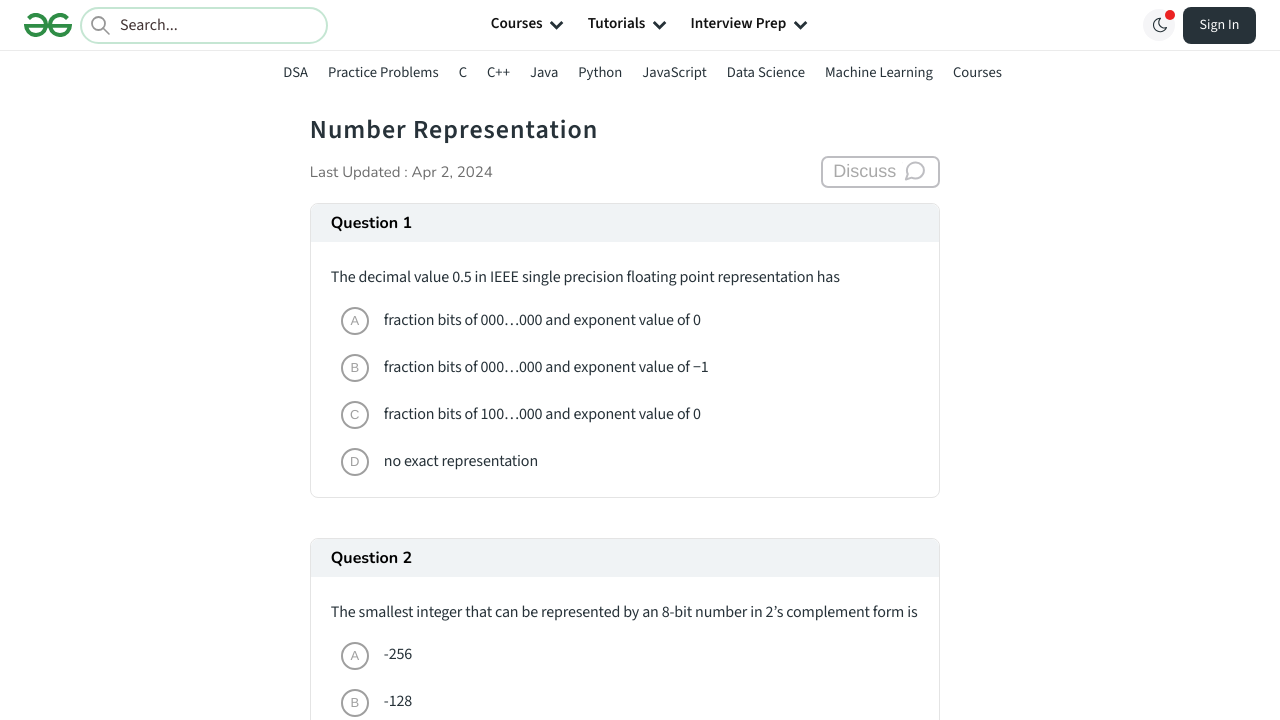

Found 4 options in question 1
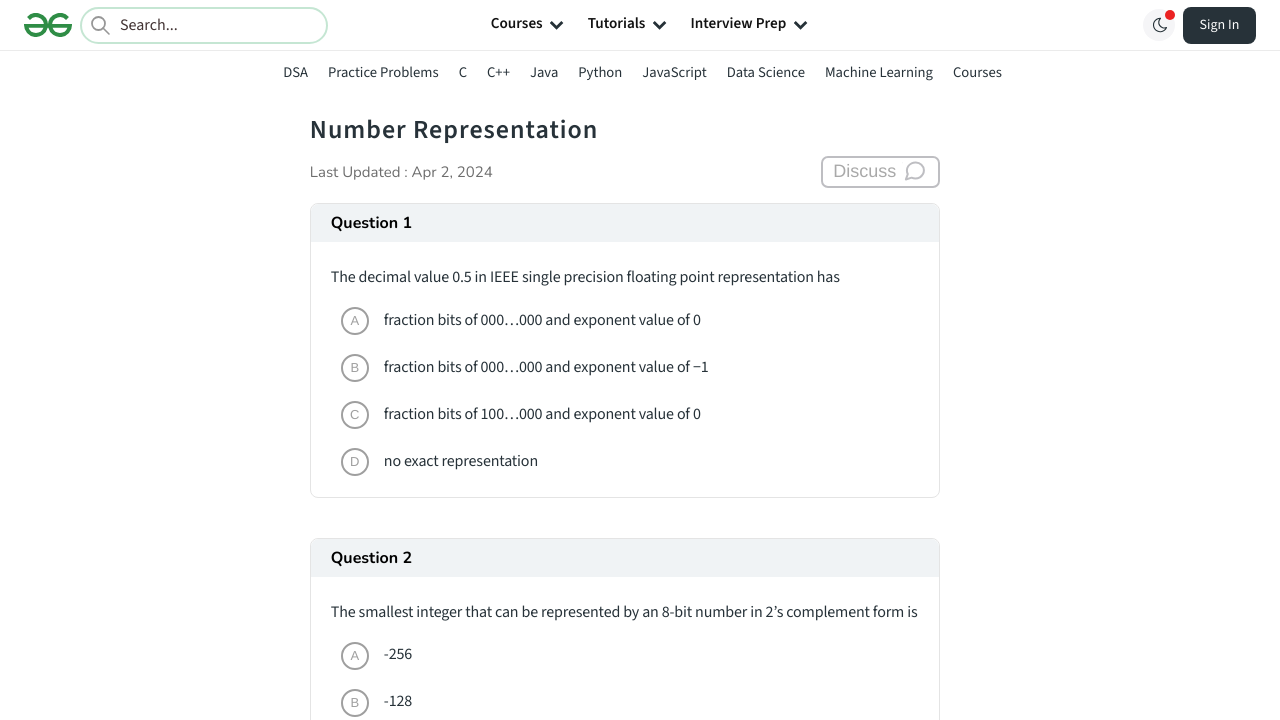

Clicked first option in question 1 at (629, 321) on .QuizQuestionCard_quizCard__9T_0J >> nth=0 >> li >> nth=0
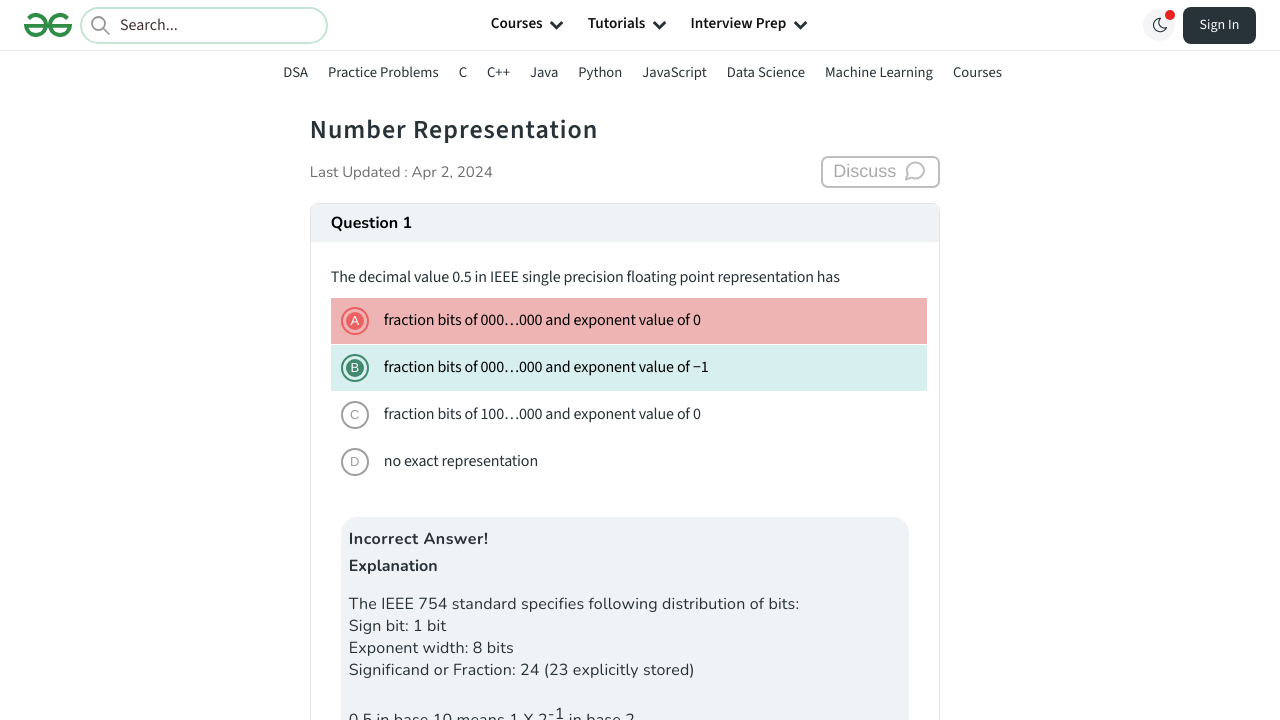

Answer indicator appeared for question 1
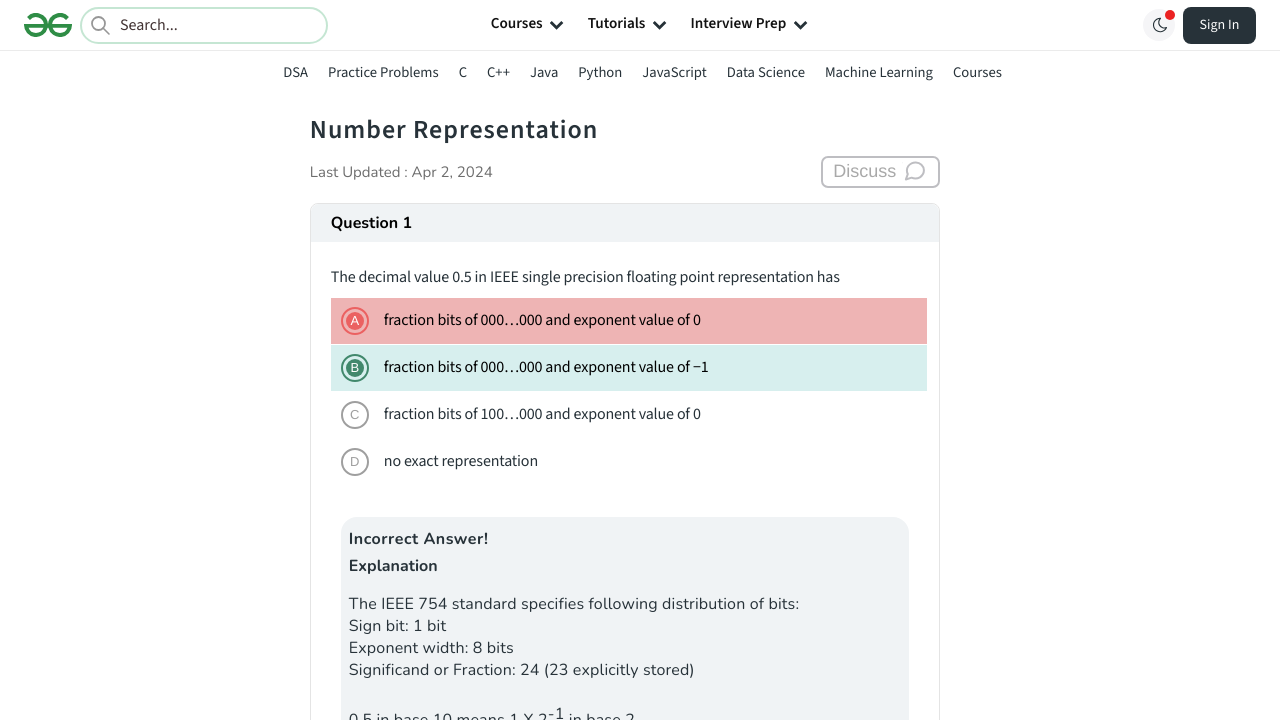

Found 4 options in question 2
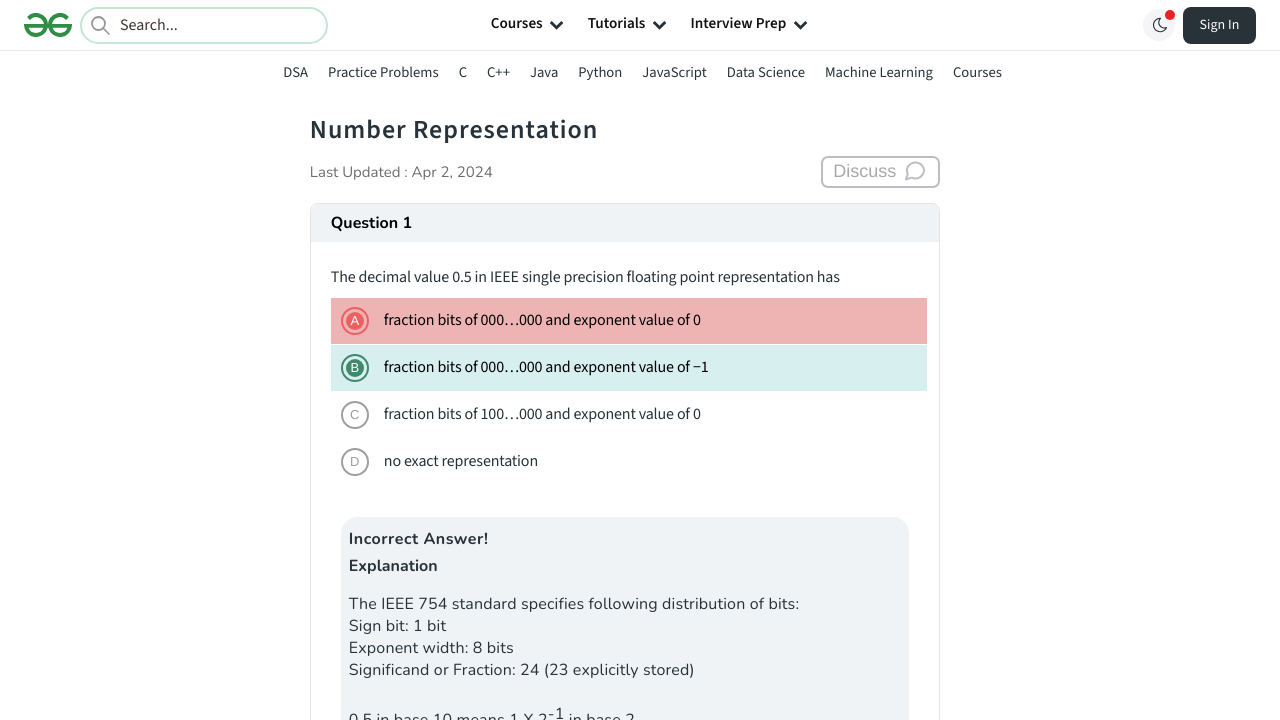

Clicked first option in question 2 at (629, 361) on .QuizQuestionCard_quizCard__9T_0J >> nth=1 >> li >> nth=0
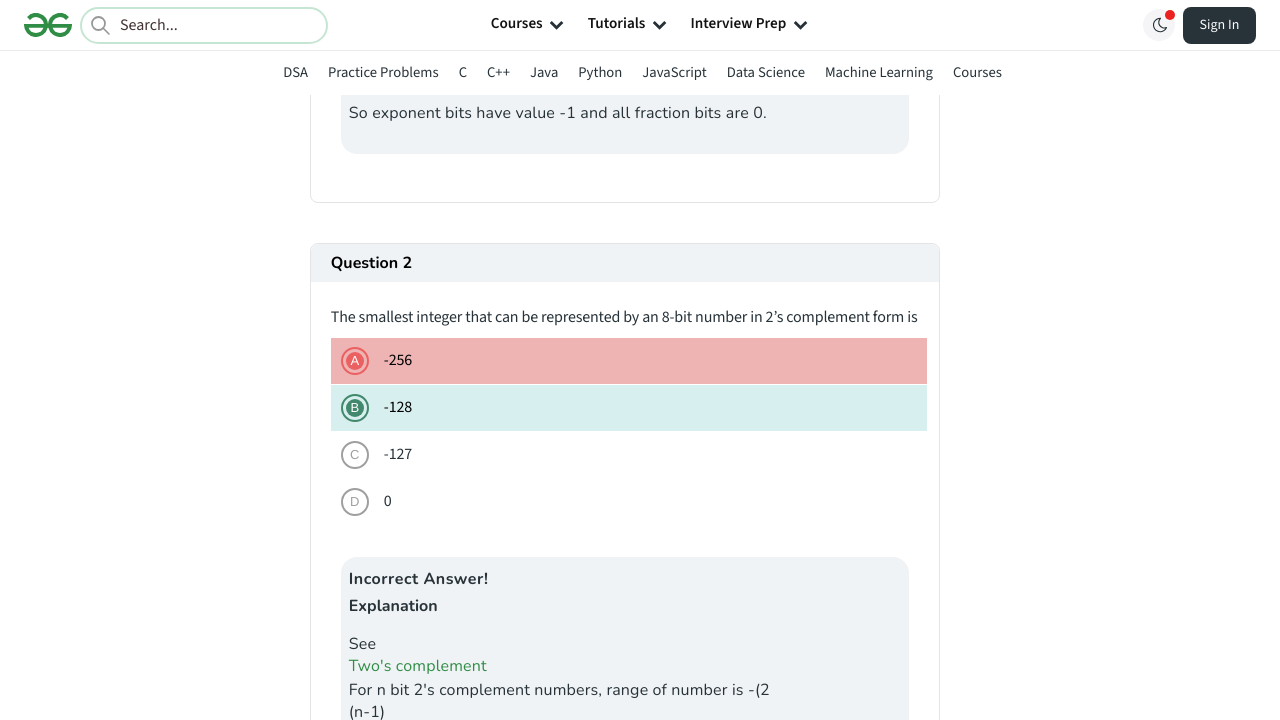

Answer indicator appeared for question 2
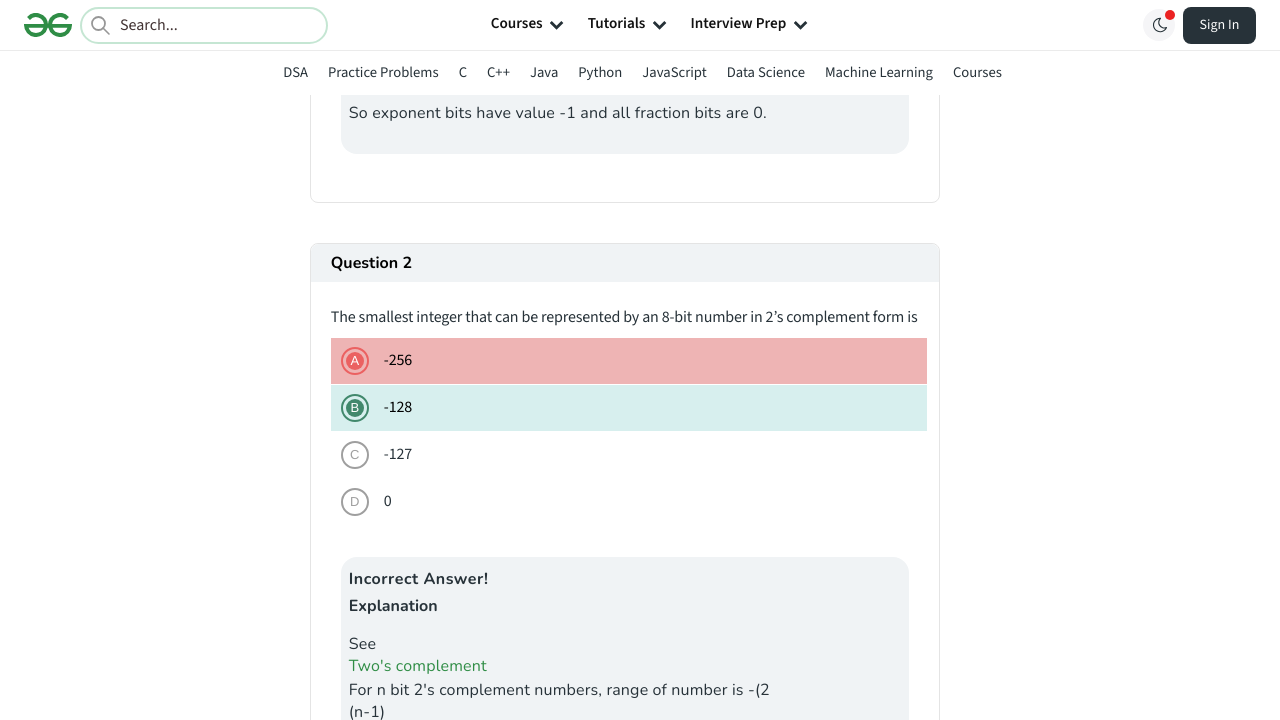

Found 4 options in question 3
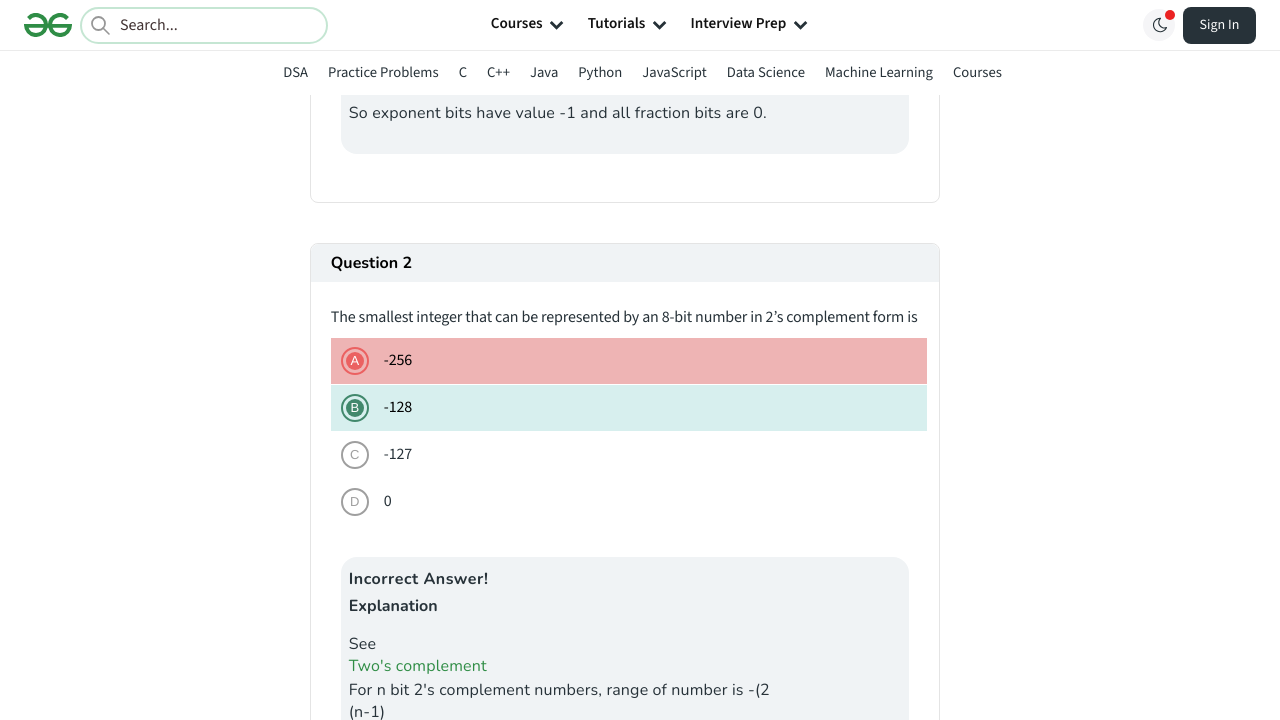

Clicked first option in question 3 at (629, 360) on .QuizQuestionCard_quizCard__9T_0J >> nth=2 >> li >> nth=0
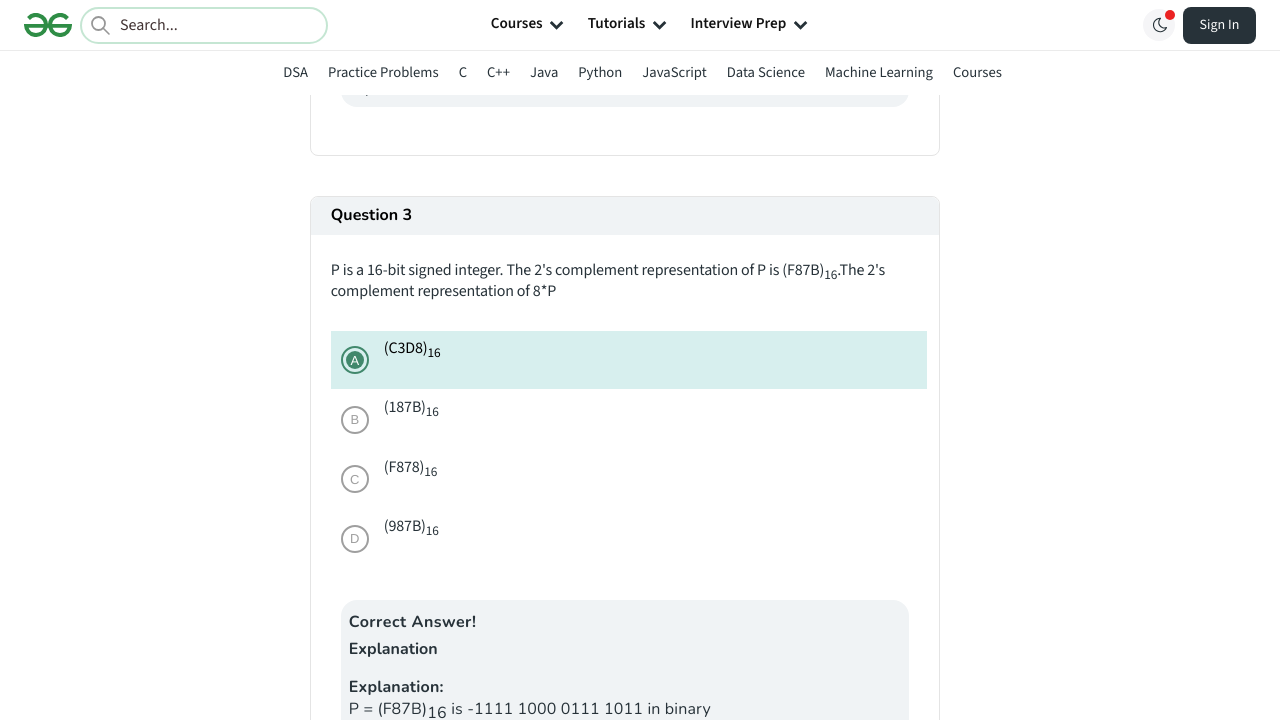

Answer indicator appeared for question 3
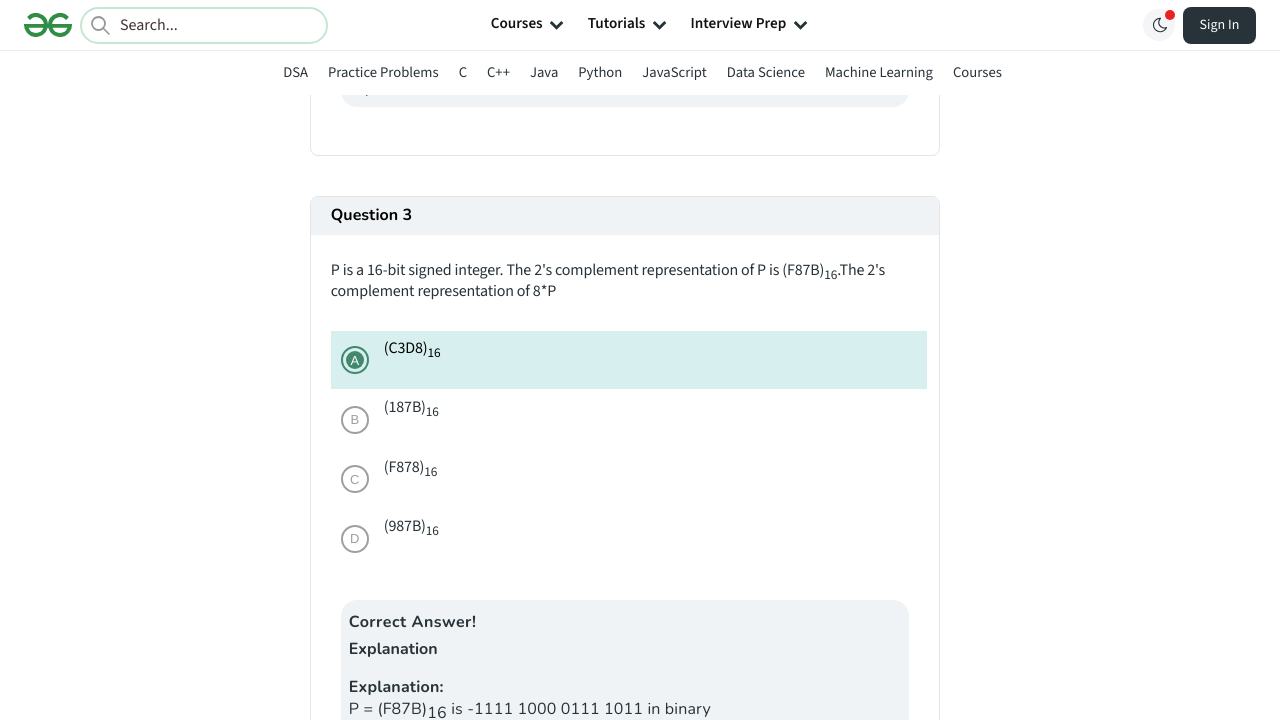

Navigated to page 2 of the quiz
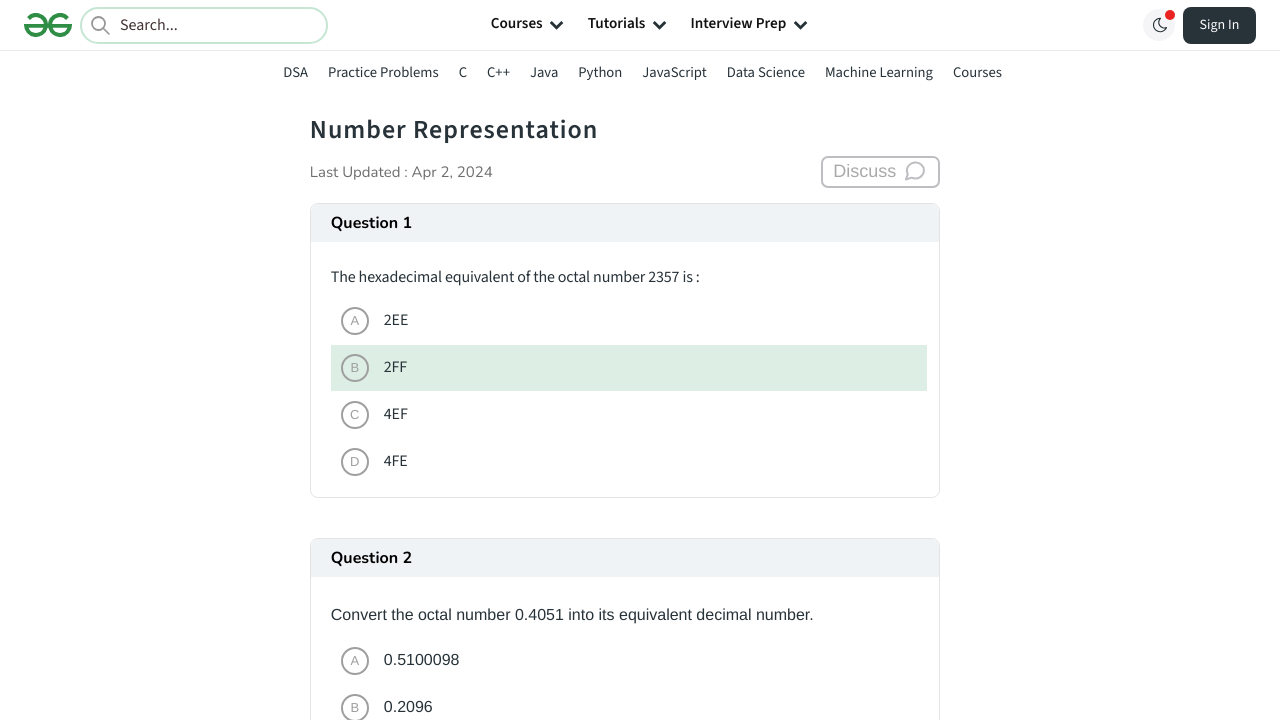

Quiz question cards loaded on page 2
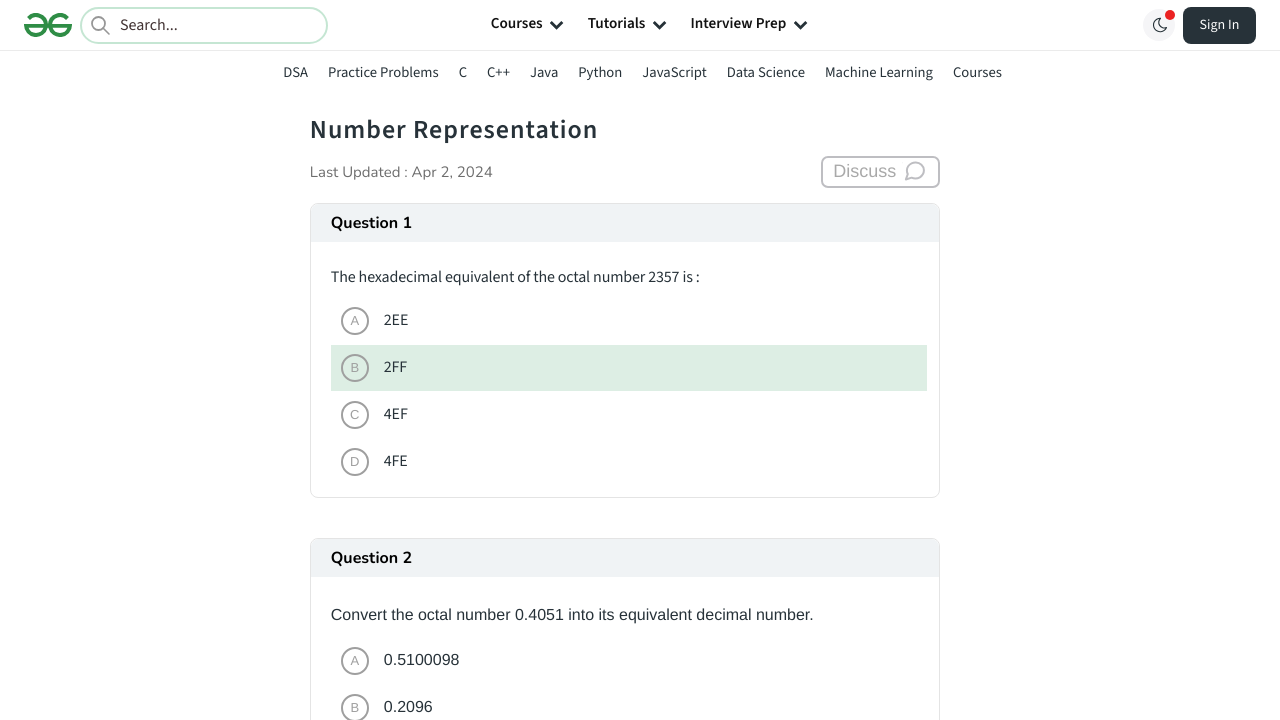

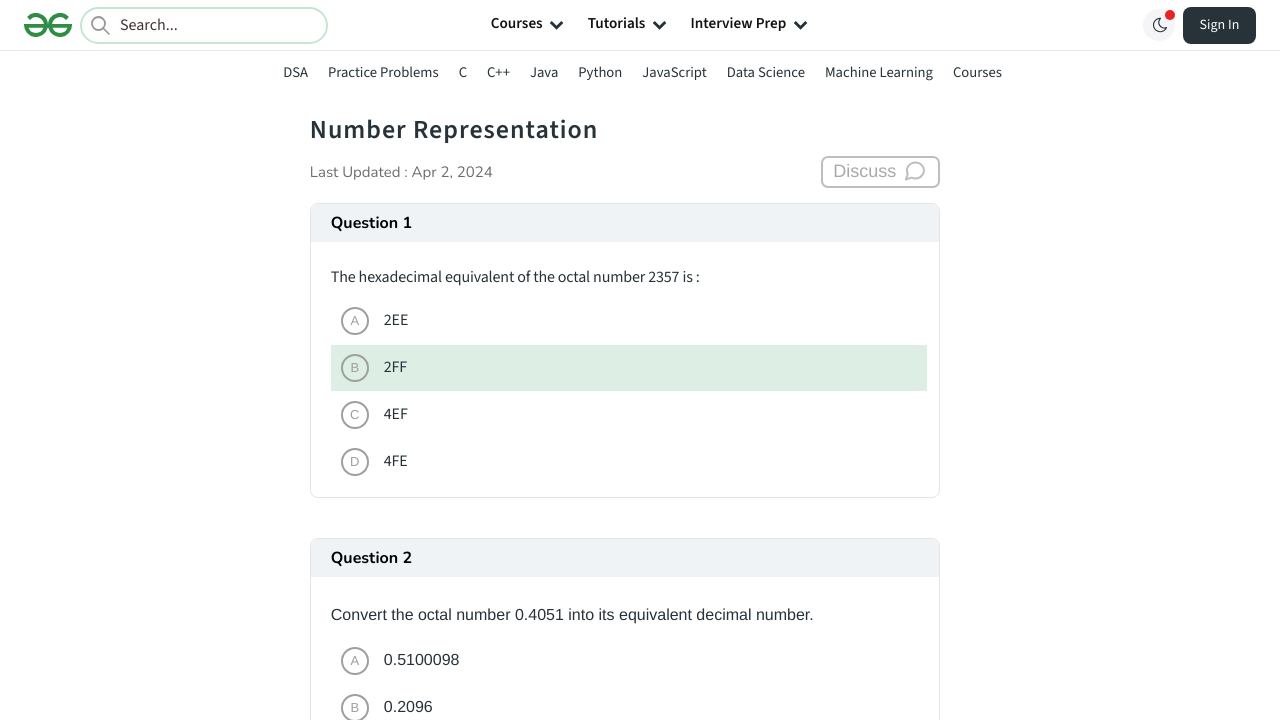